Tests textbox interaction by waiting for a specific textbox element to be visible and then entering text into it

Starting URL: http://only-testing-blog.blogspot.com/2014/01/textbox.html

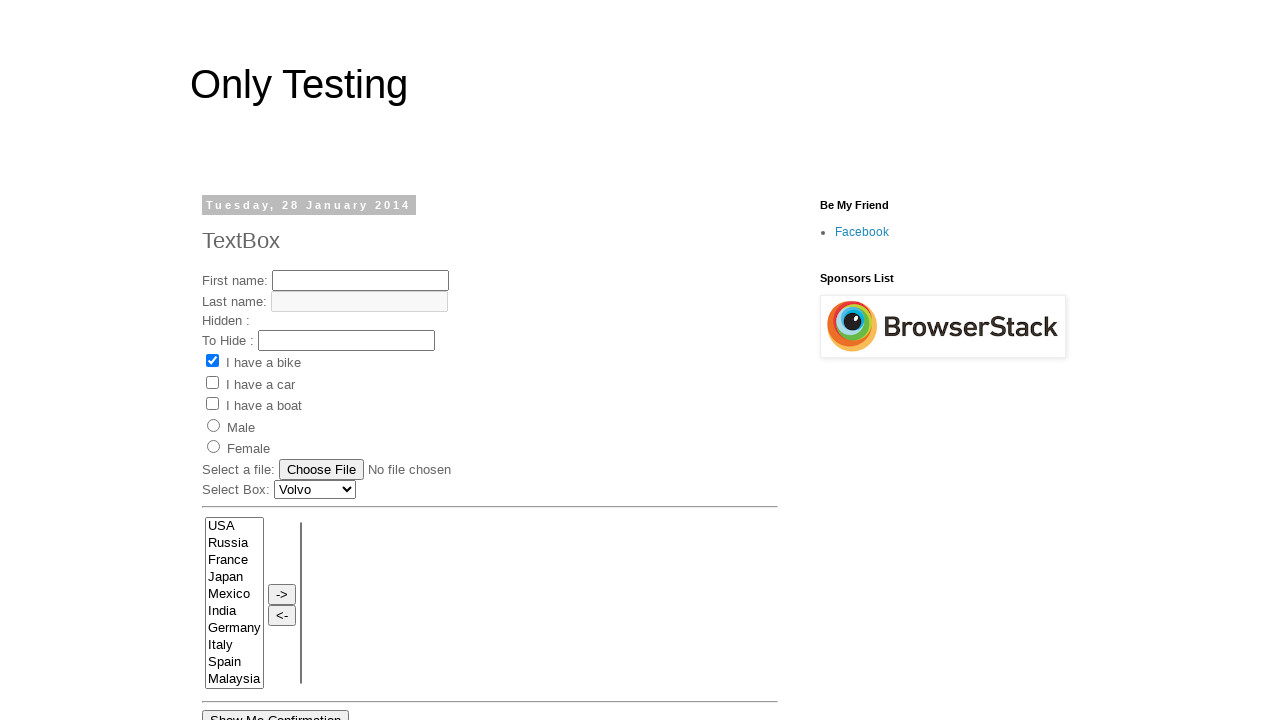

Waited for textbox element #text3 to become visible
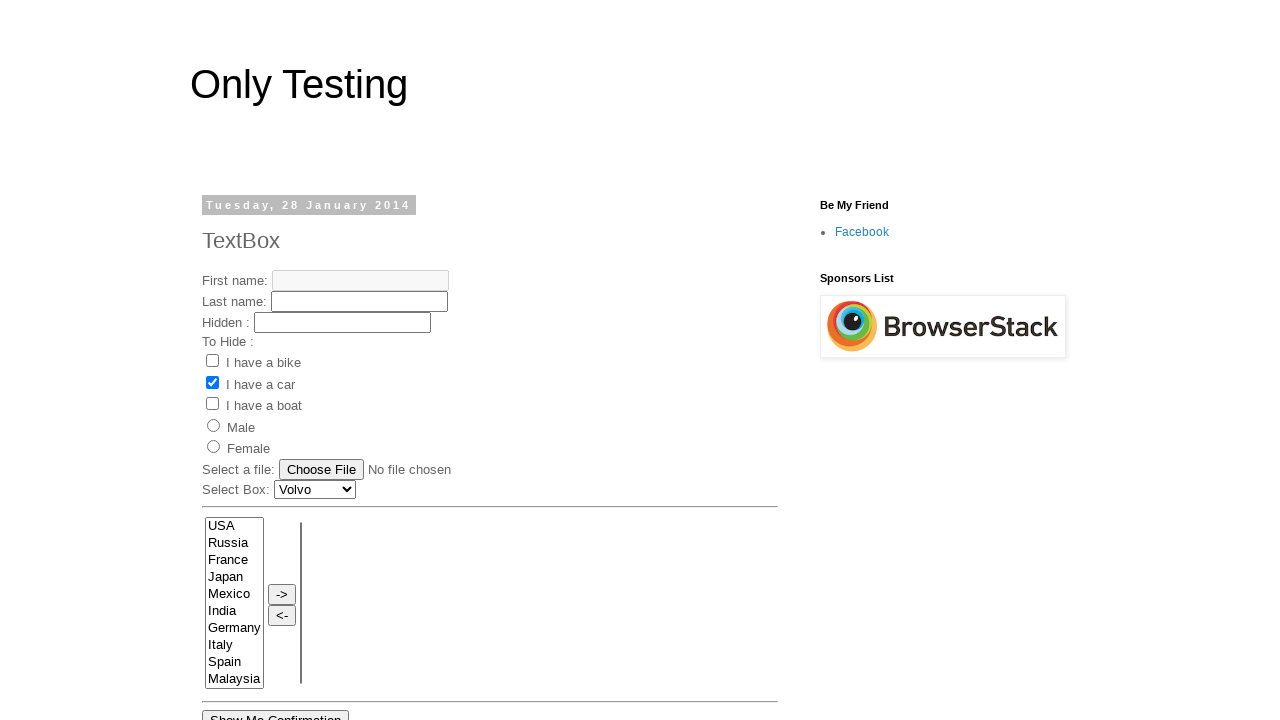

Filled textbox #text3 with 'enter value into textbox3' on #text3
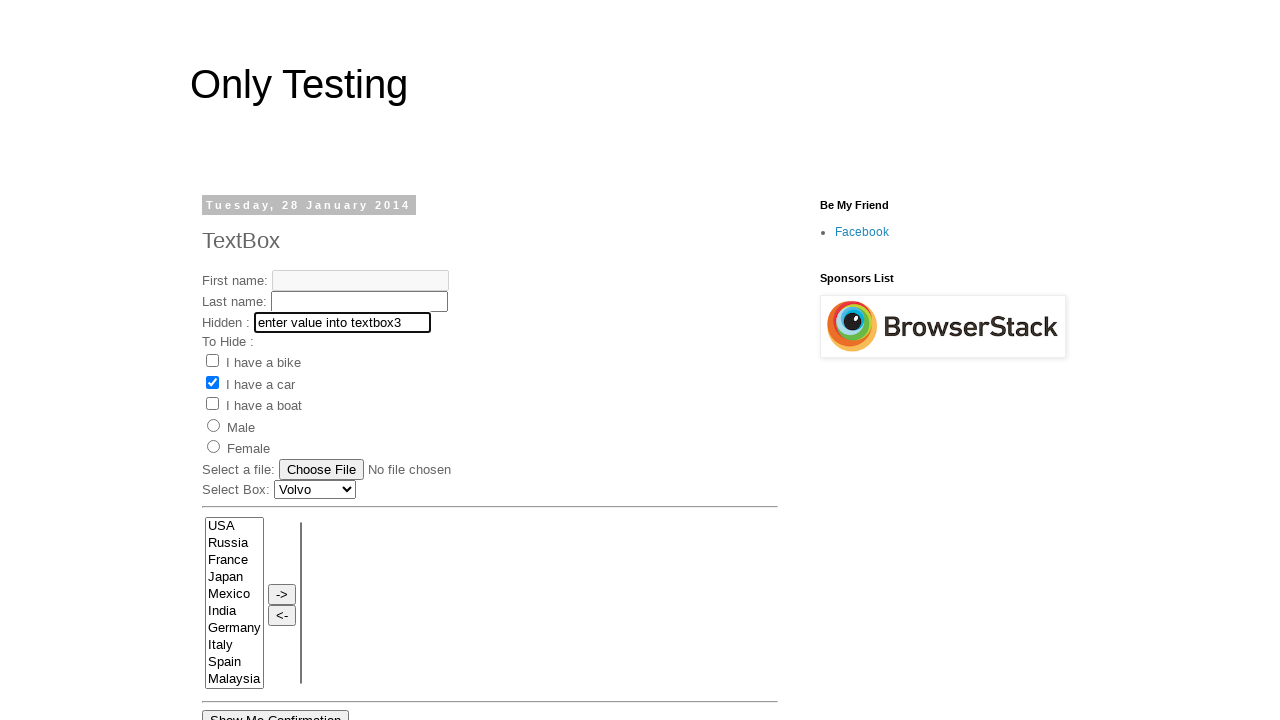

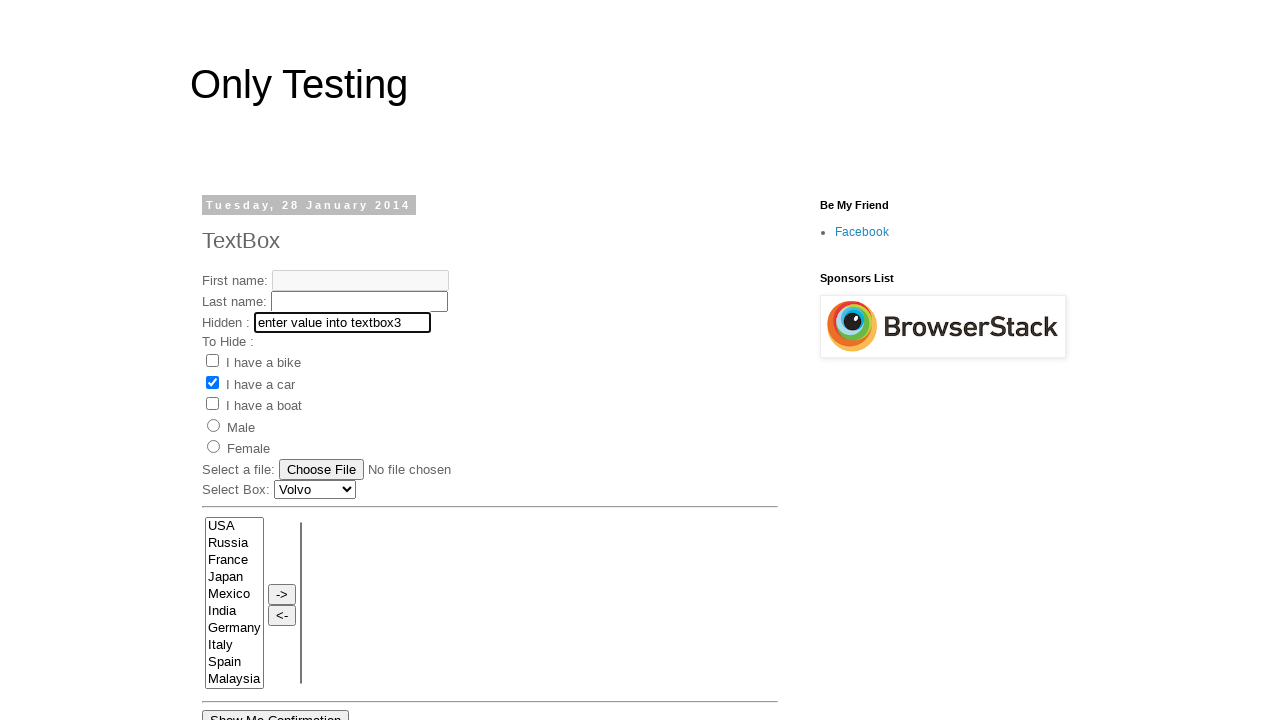